Tests loan calculator by clearing and entering a loan amount value with explicit wait

Starting URL: http://www.deal4loans.com/Contents_Calculators.php

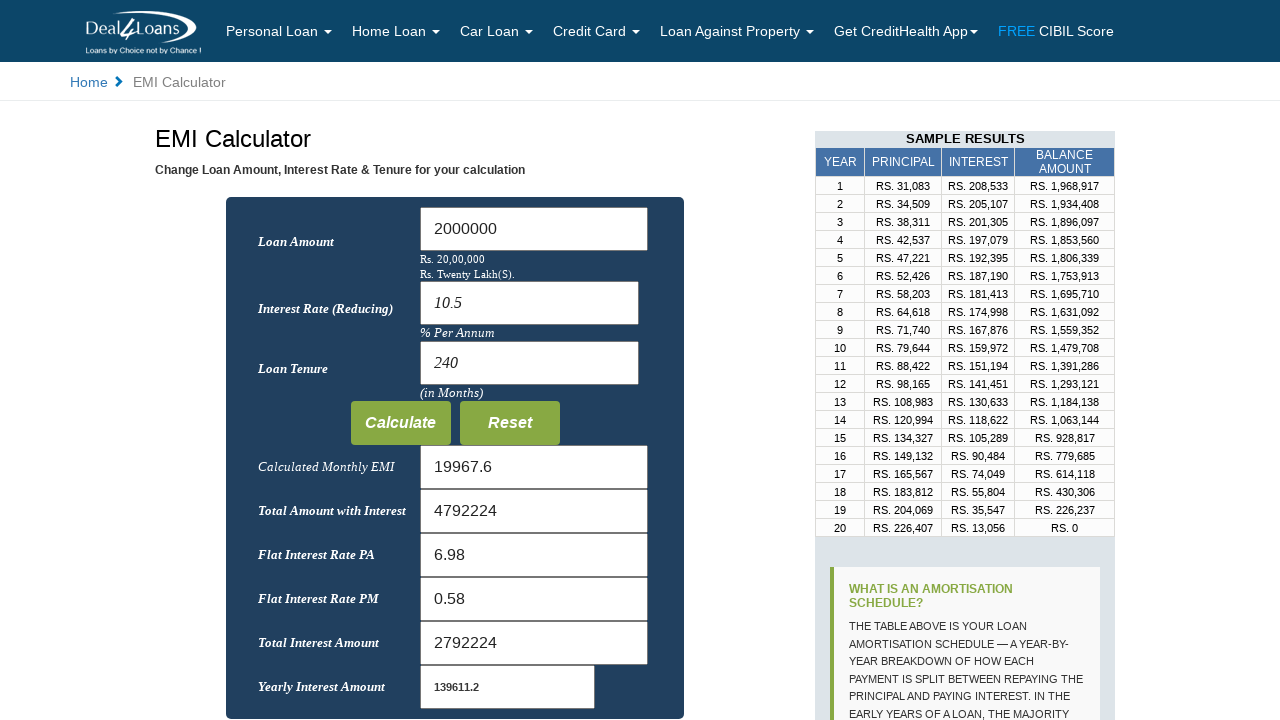

Cleared the loan amount field on #Loan_Amount
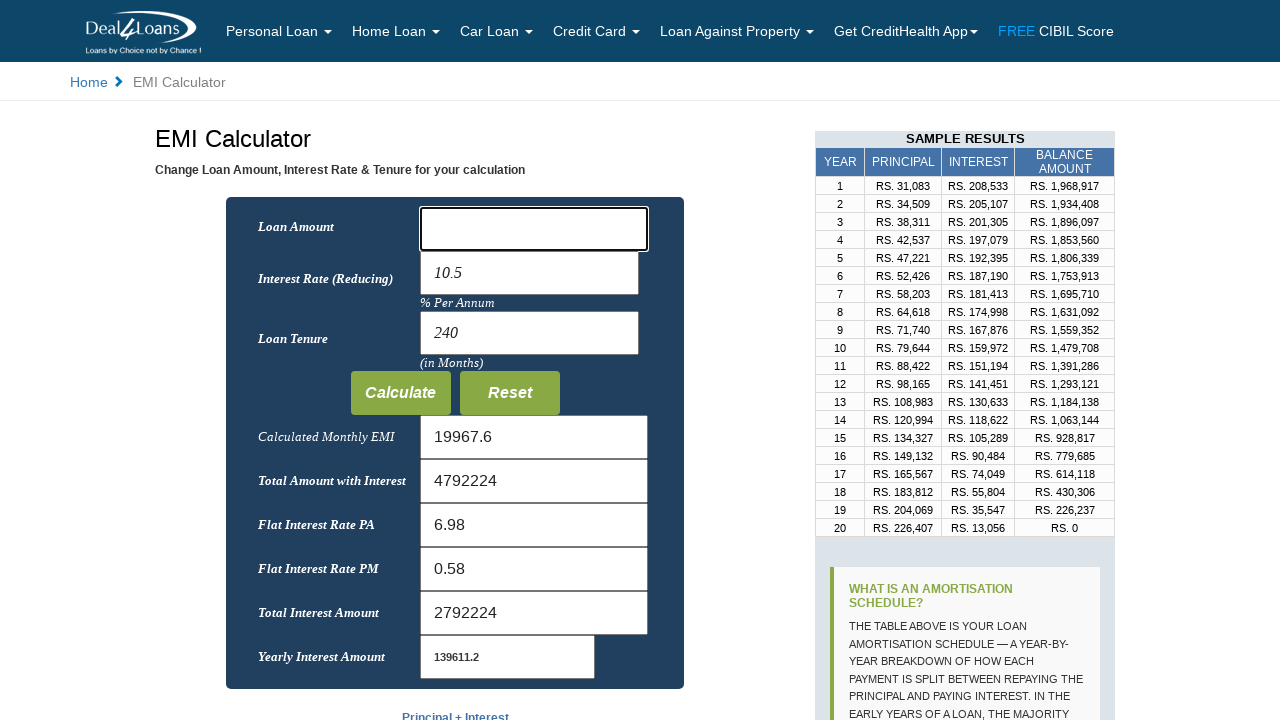

Entered loan amount value of 5000 on #Loan_Amount
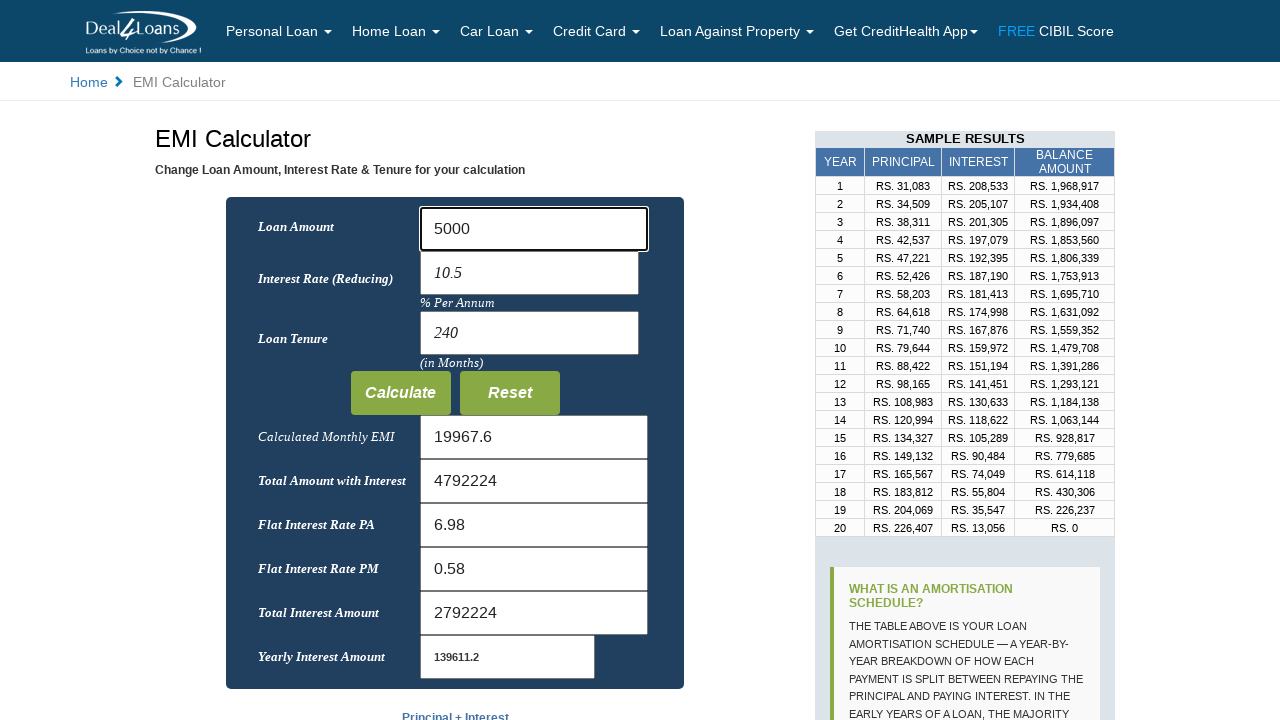

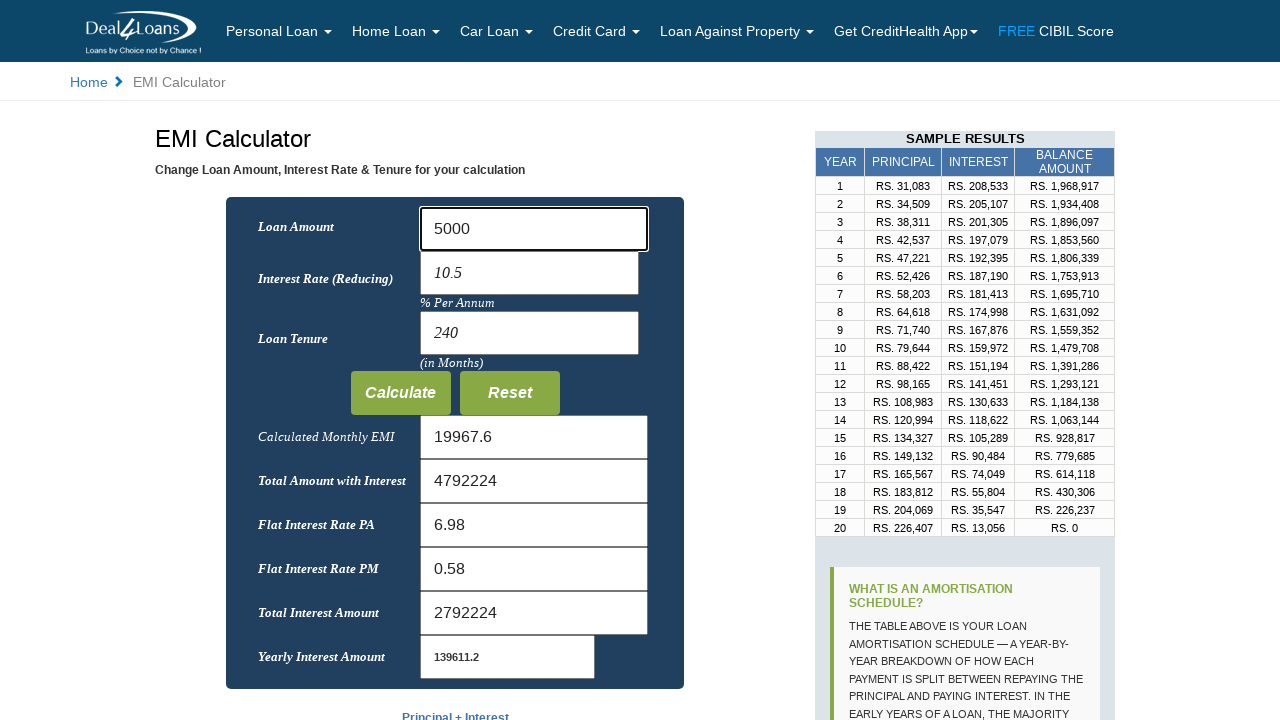